Tests dynamic controls on a page by removing and adding a checkbox element, verifying the element appears and disappears correctly

Starting URL: https://the-internet.herokuapp.com/dynamic_controls

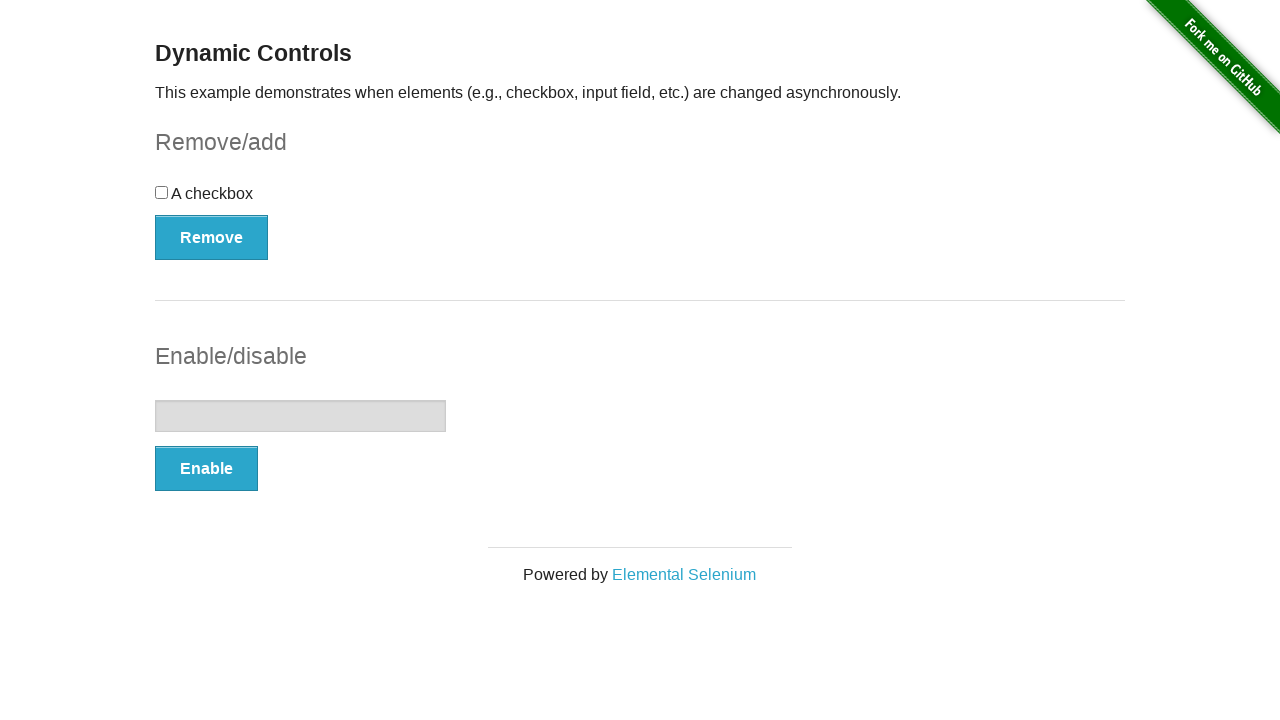

Clicked remove button to remove the checkbox at (212, 237) on #checkbox-example > button
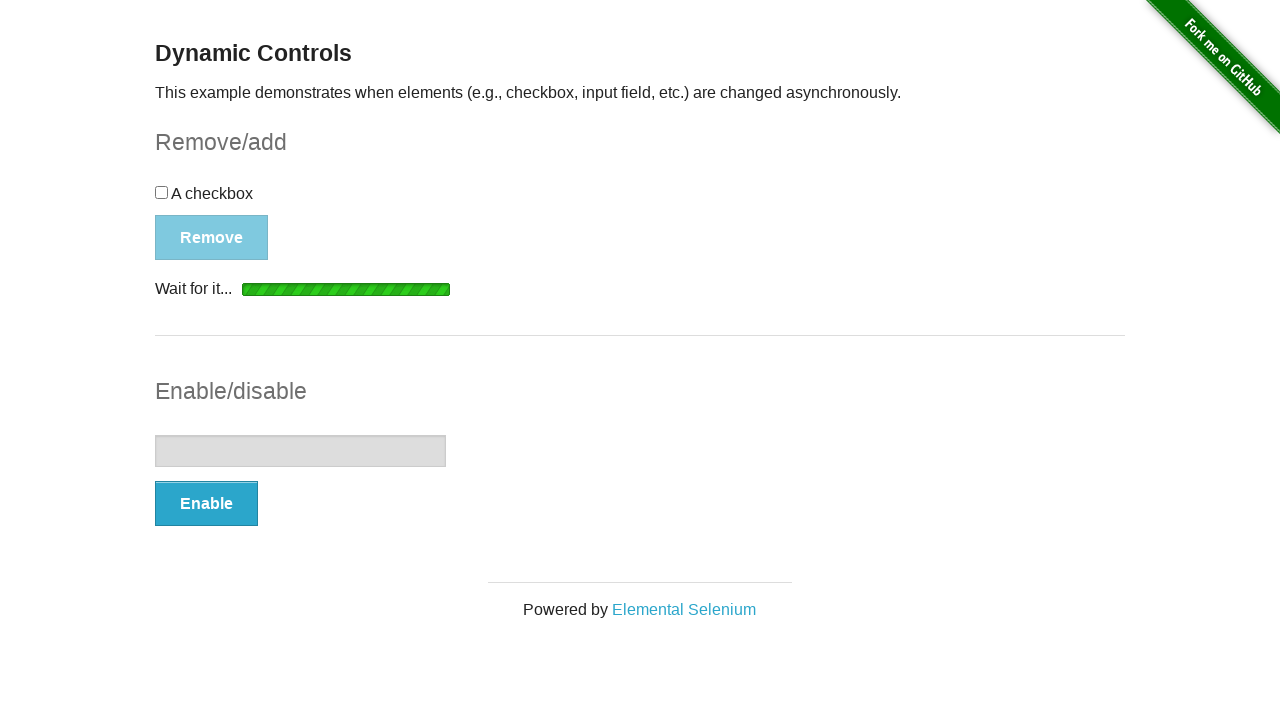

Waited for checkbox to be detached from DOM
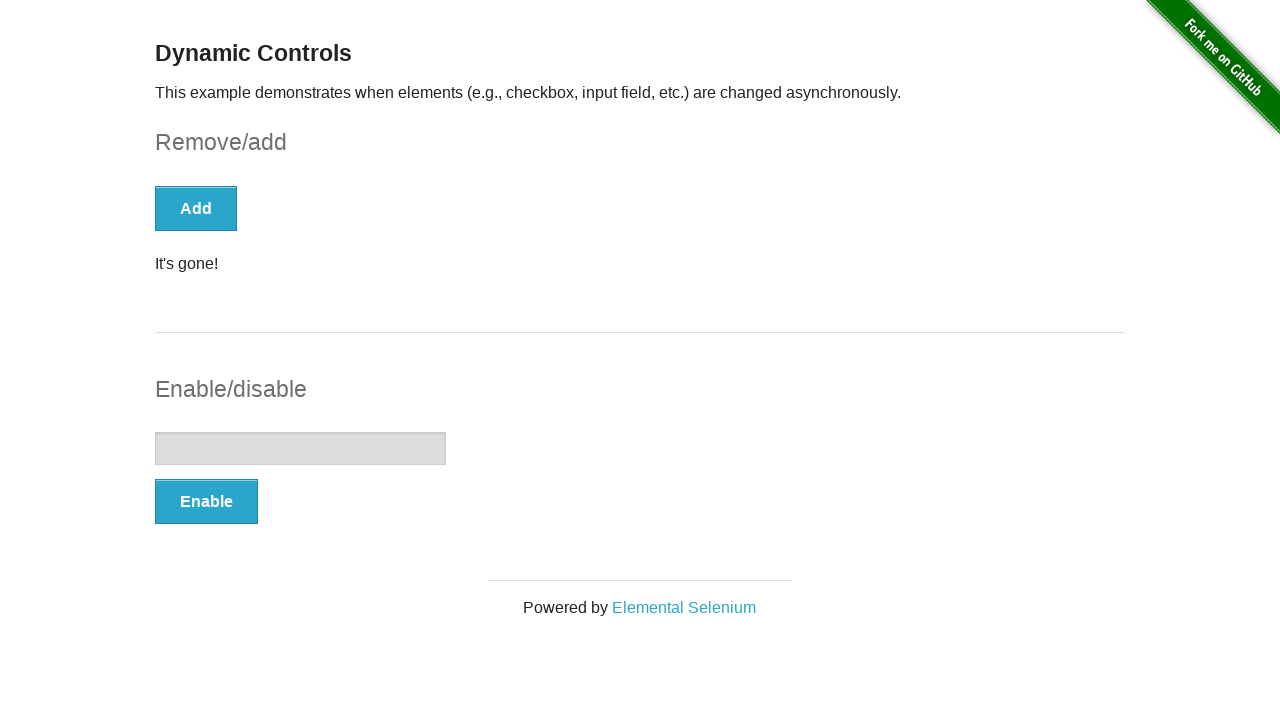

Verified checkbox is no longer visible
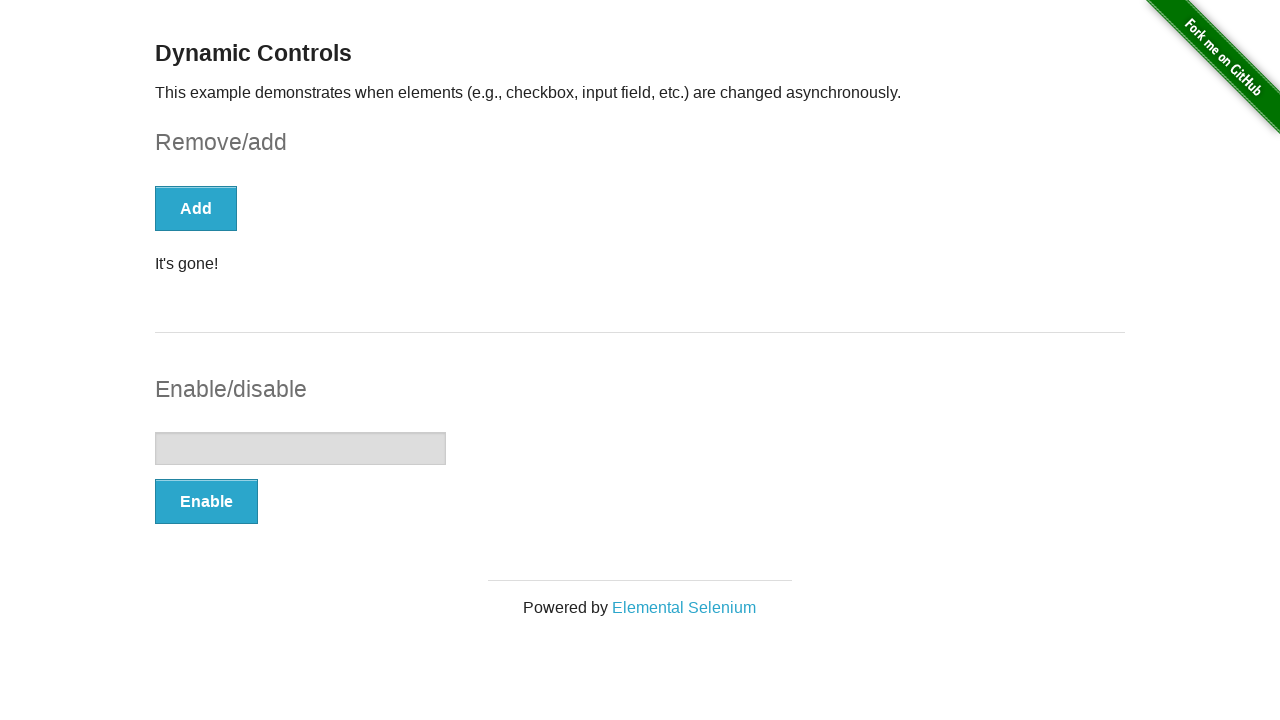

Clicked add button to add the checkbox back at (196, 208) on #checkbox-example > button
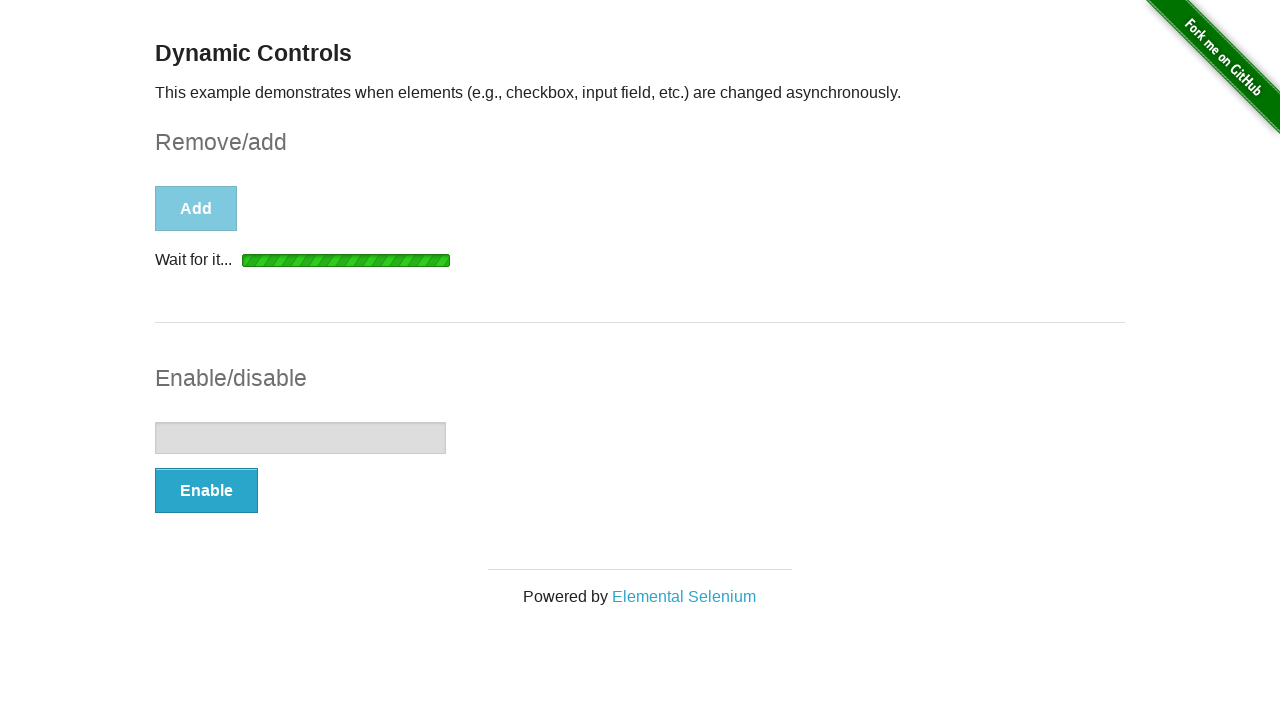

Waited for checkbox to become visible
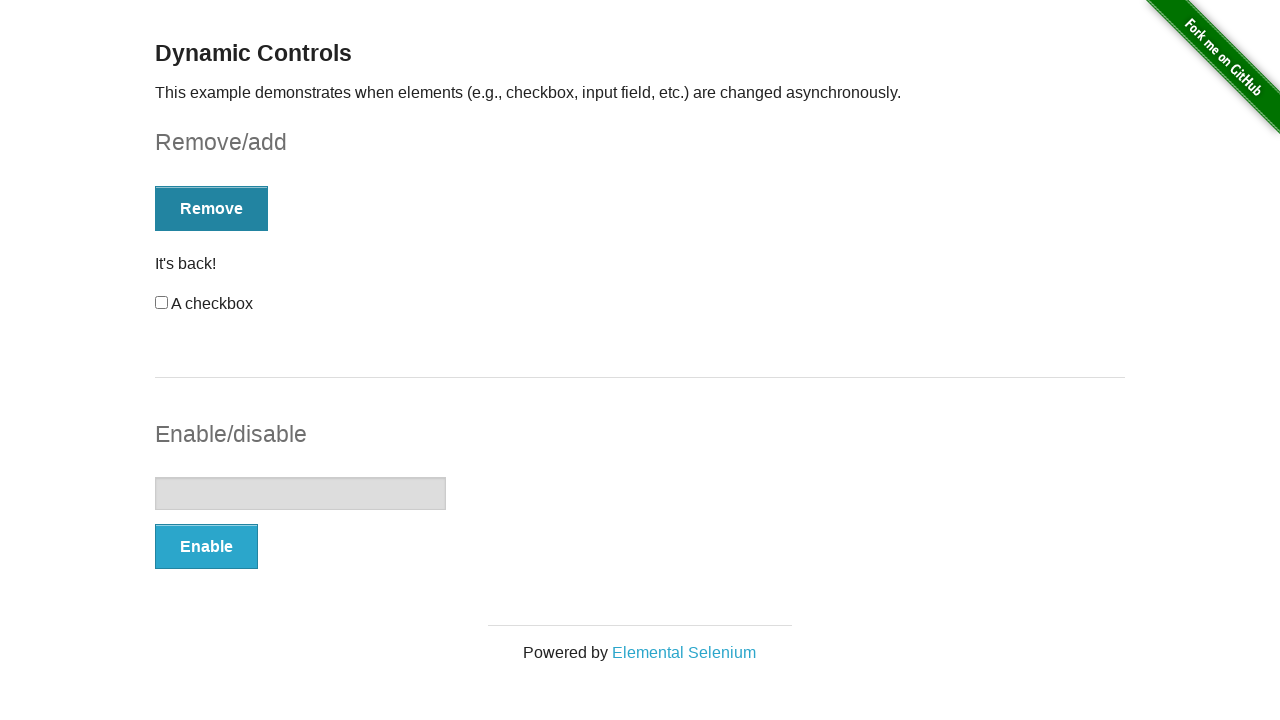

Verified checkbox is now visible and present
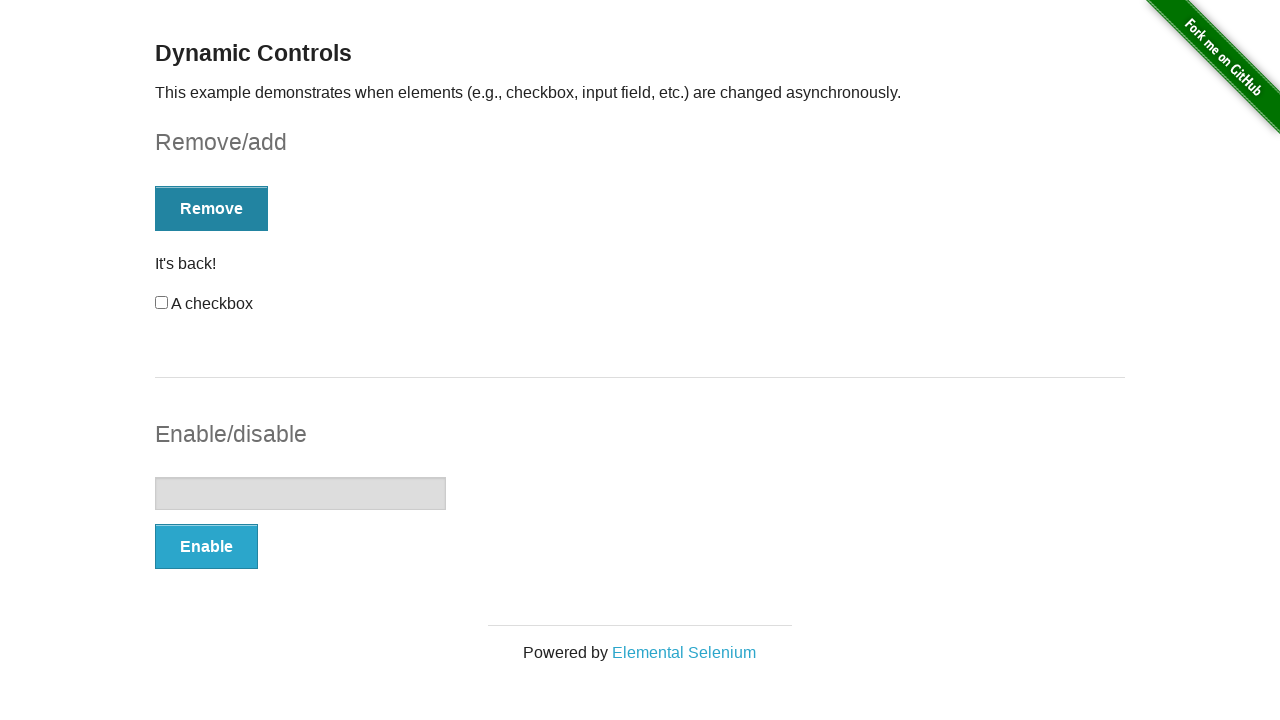

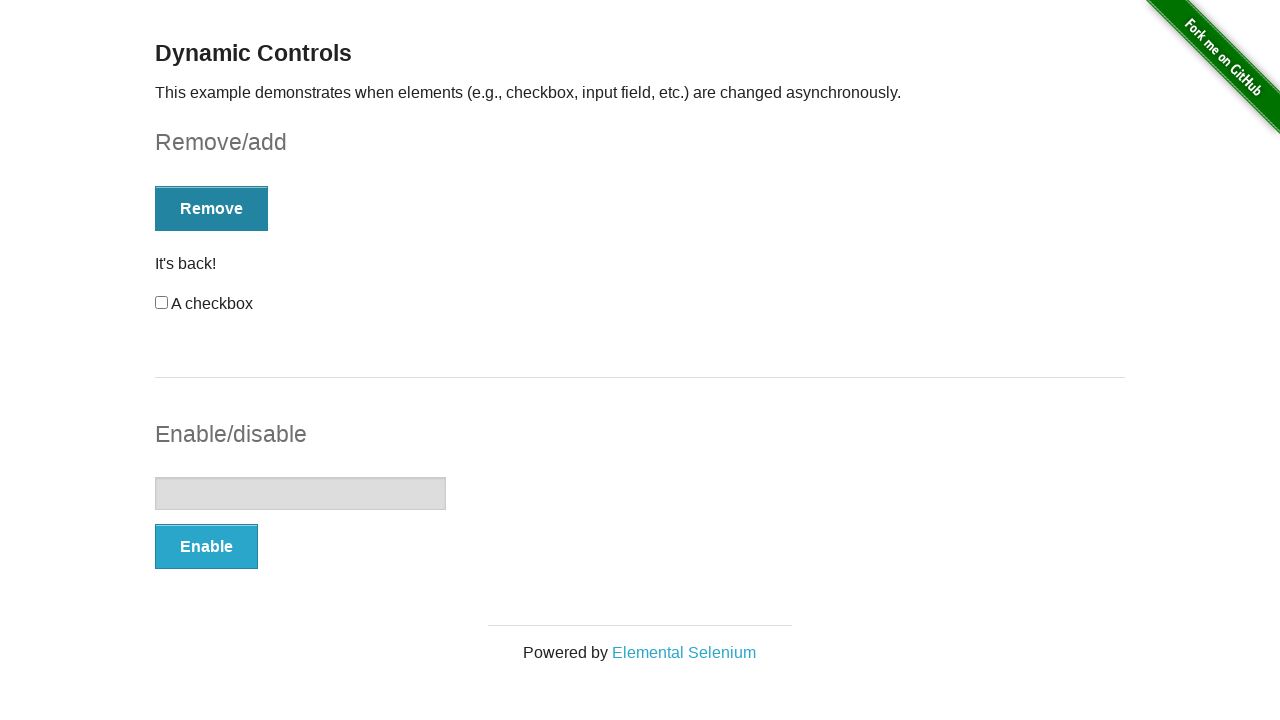